Tests the flight reservation flow by clicking Find Flights, selecting a flight, and navigating to the purchase page

Starting URL: https://blazedemo.com/

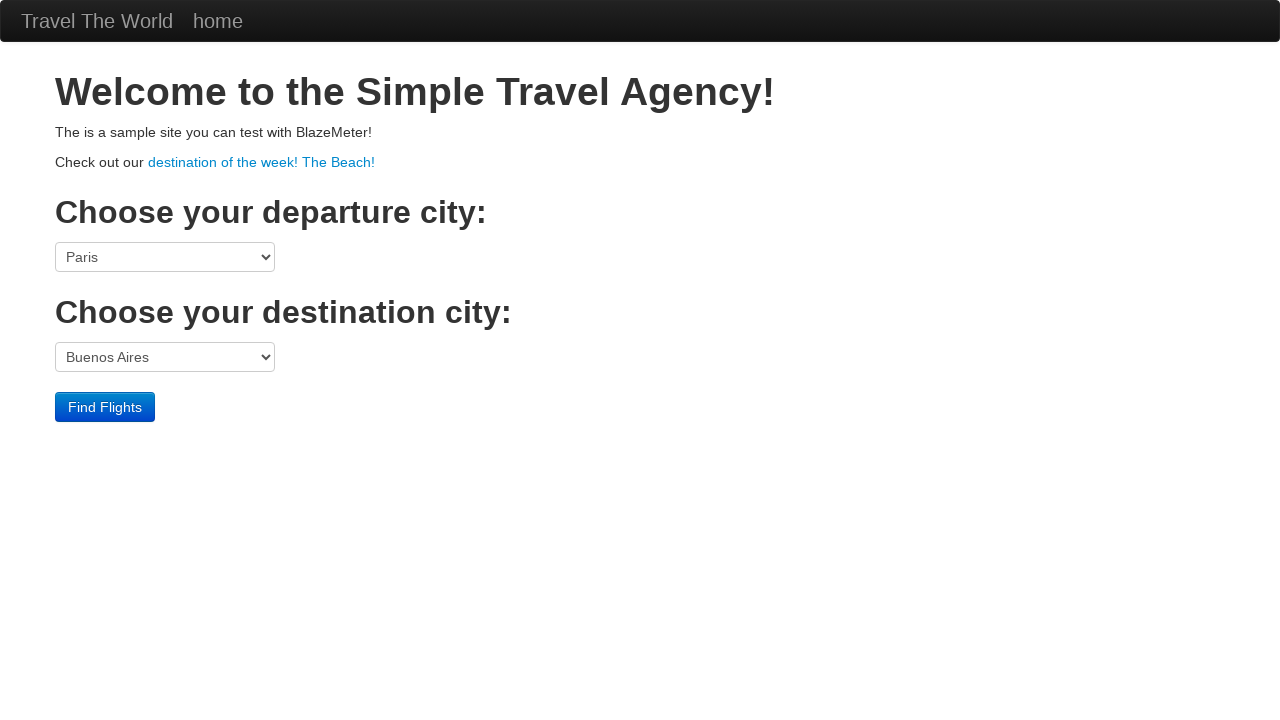

Clicked Find Flights button at (105, 407) on internal:role=button[name="Find Flights"i]
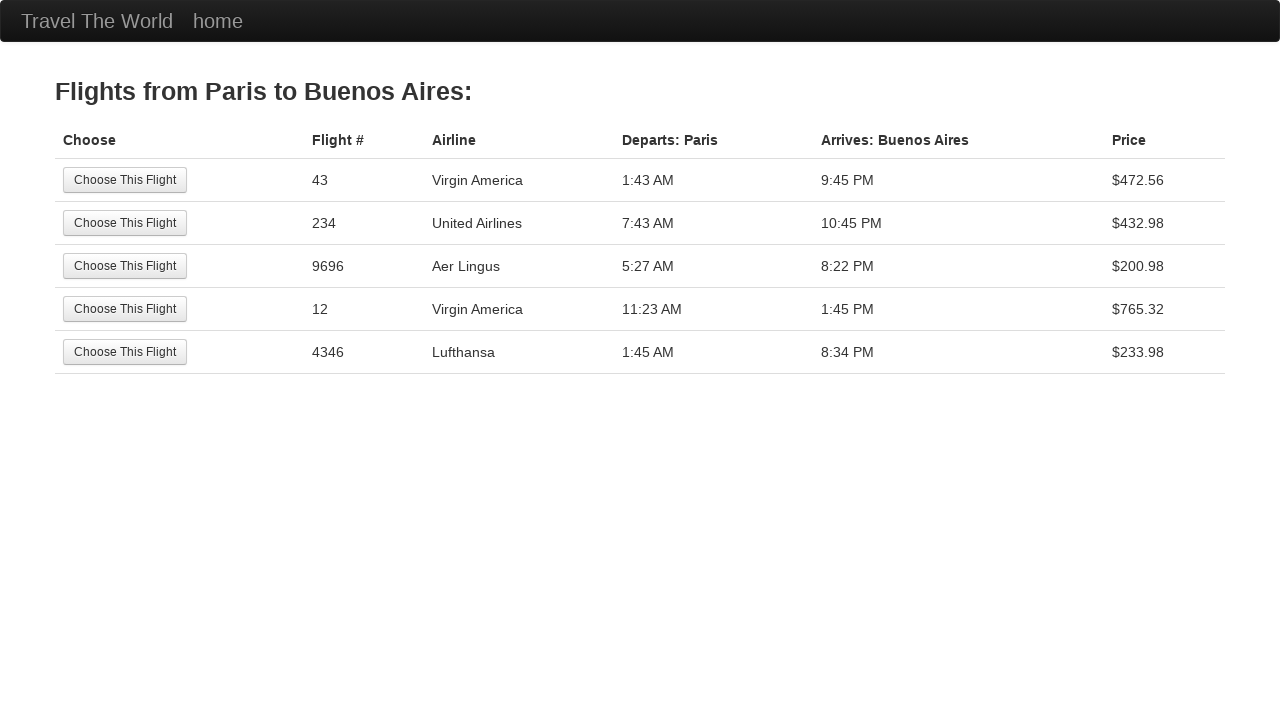

Navigated to reserve page
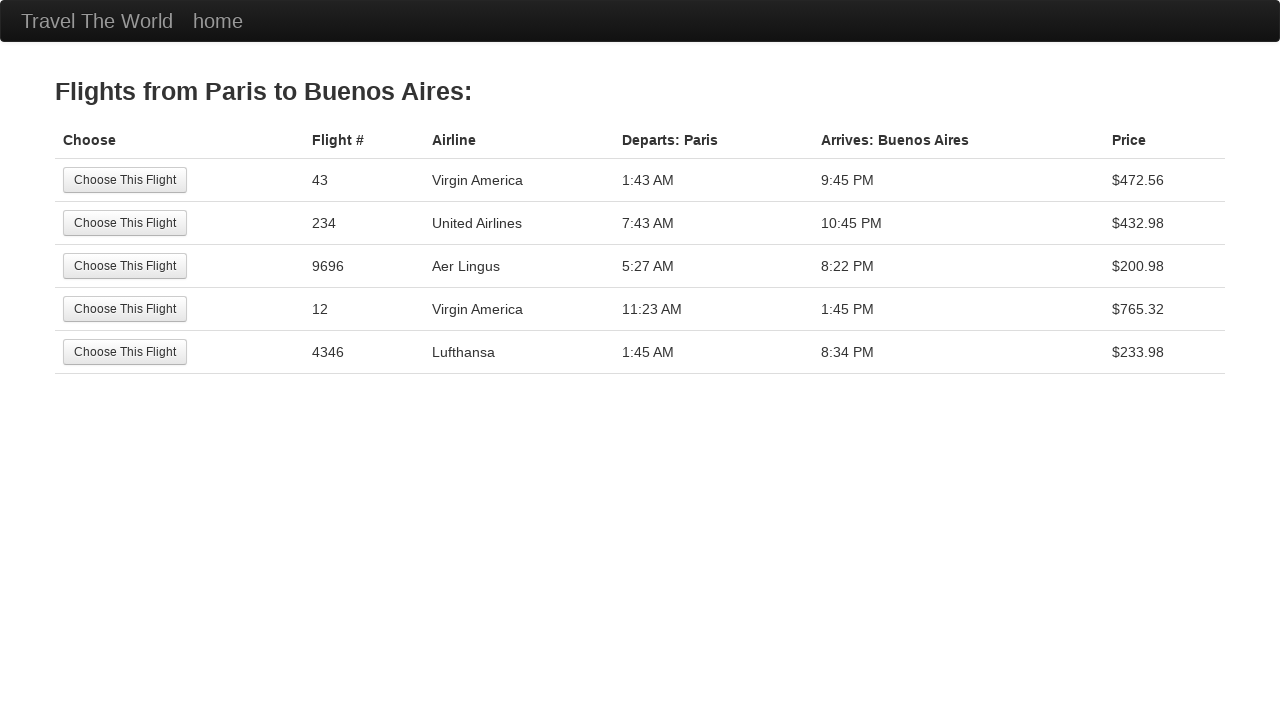

Verified 'reserve' is in page title
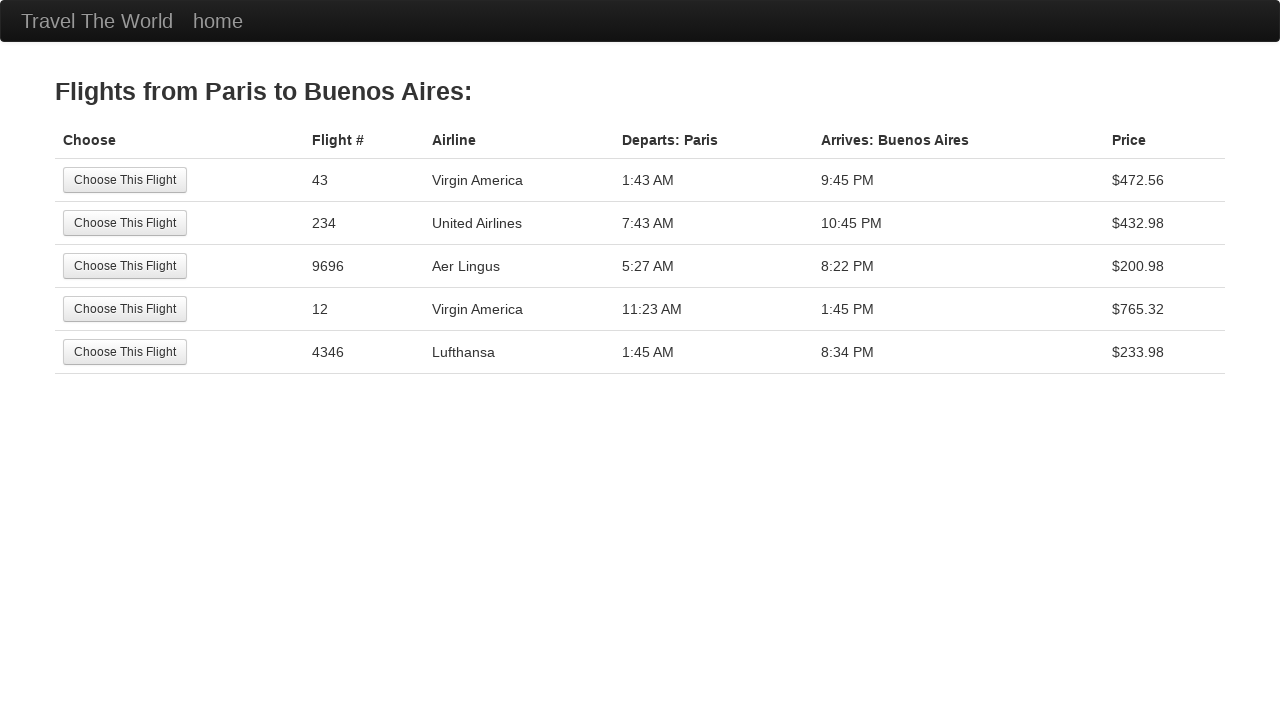

Clicked the second Choose This Flight button to select a flight at (125, 223) on internal:role=button[name="Choose This Flight"i] >> nth=1
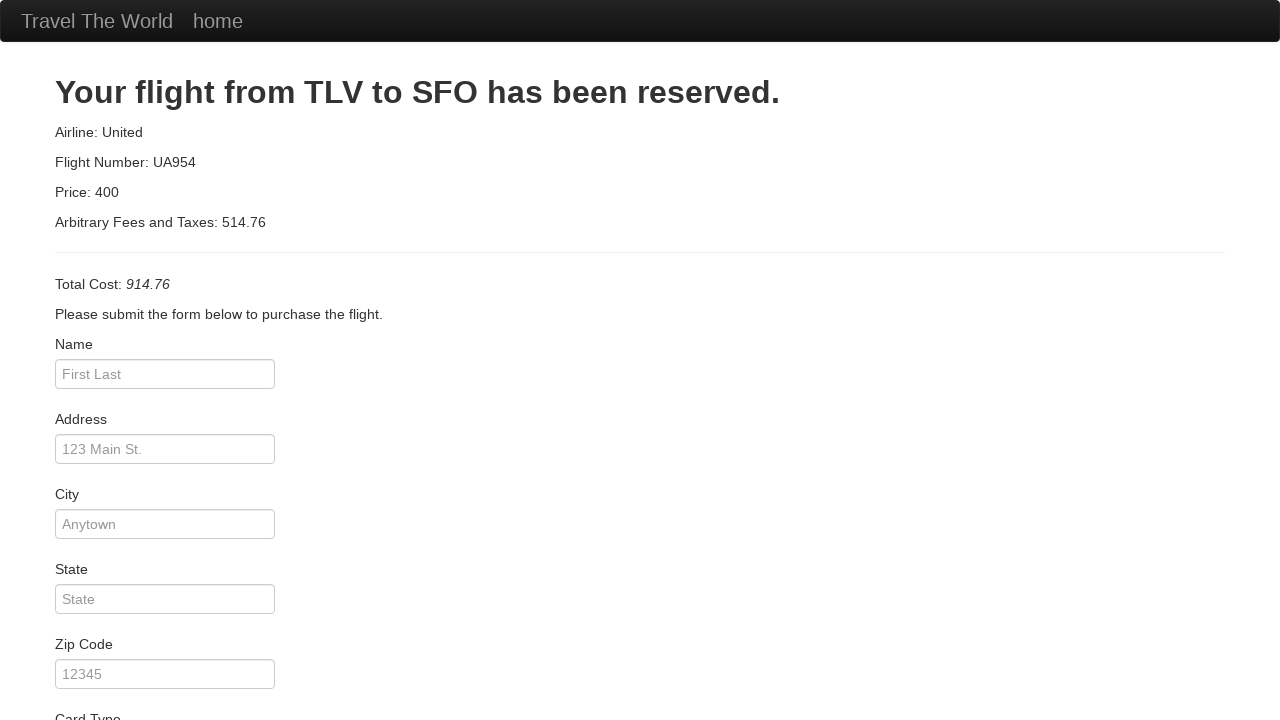

Navigated to purchase page
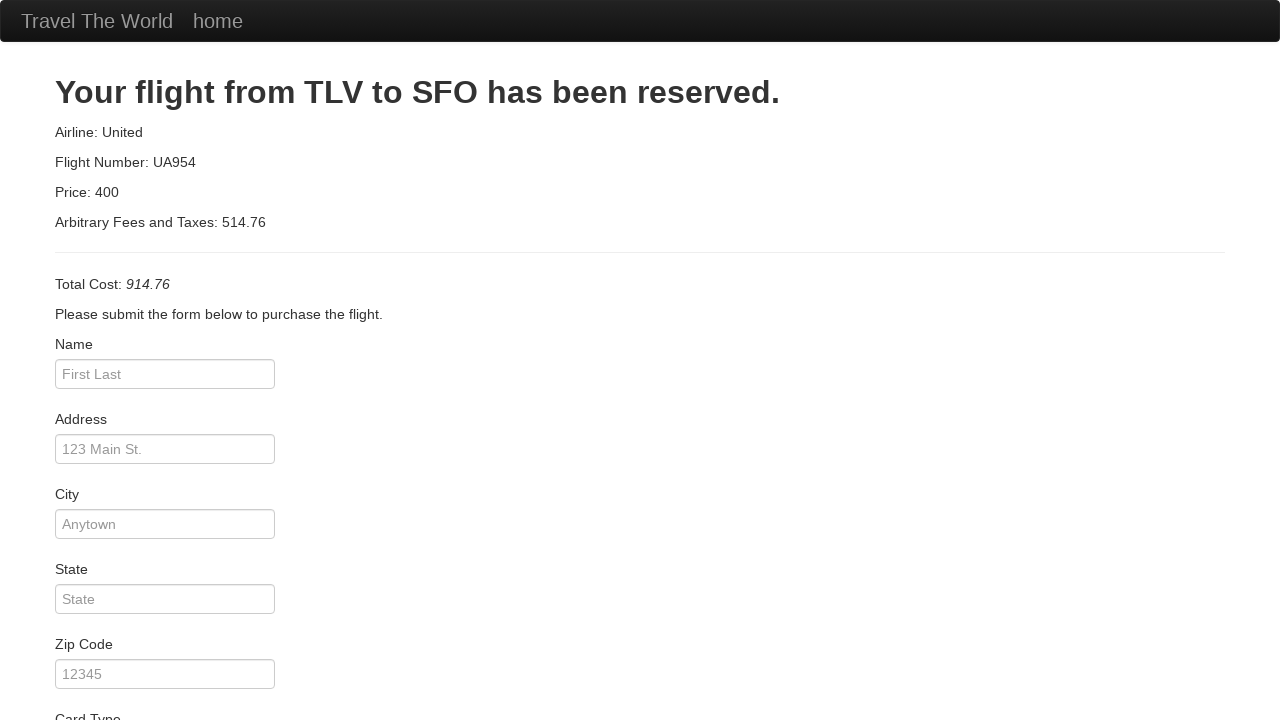

Verified 'Purchase' is in page title
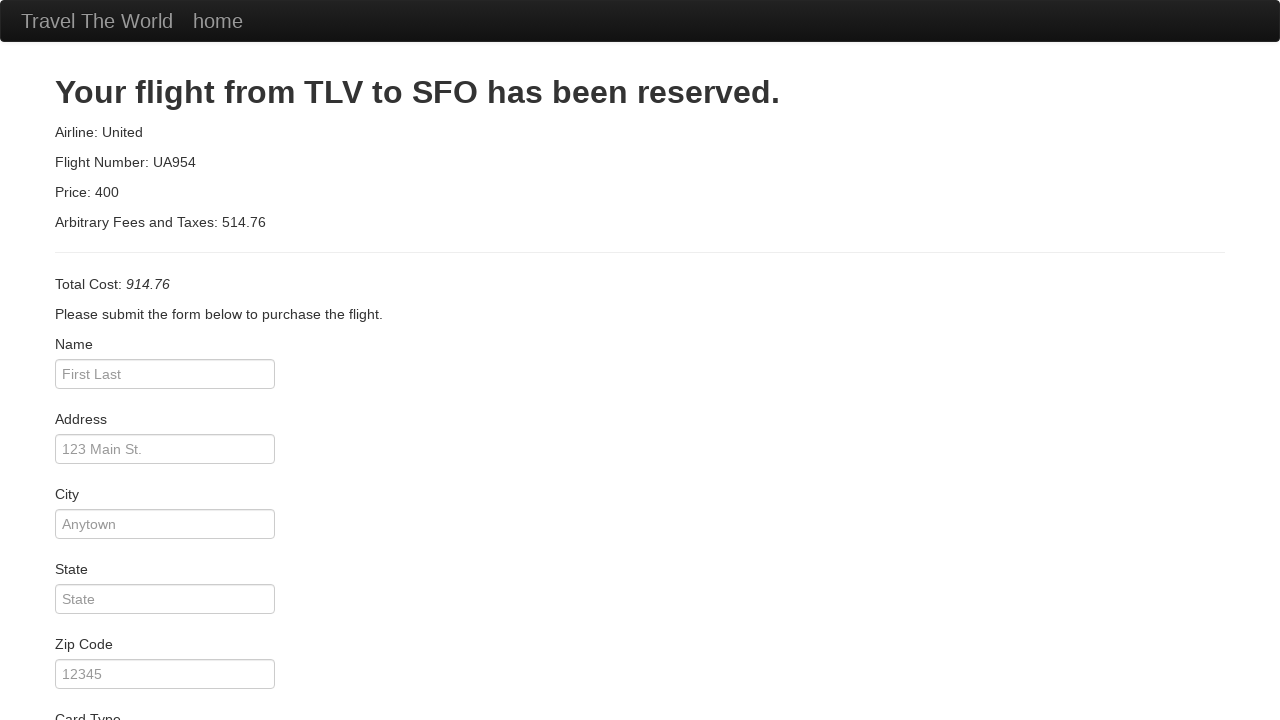

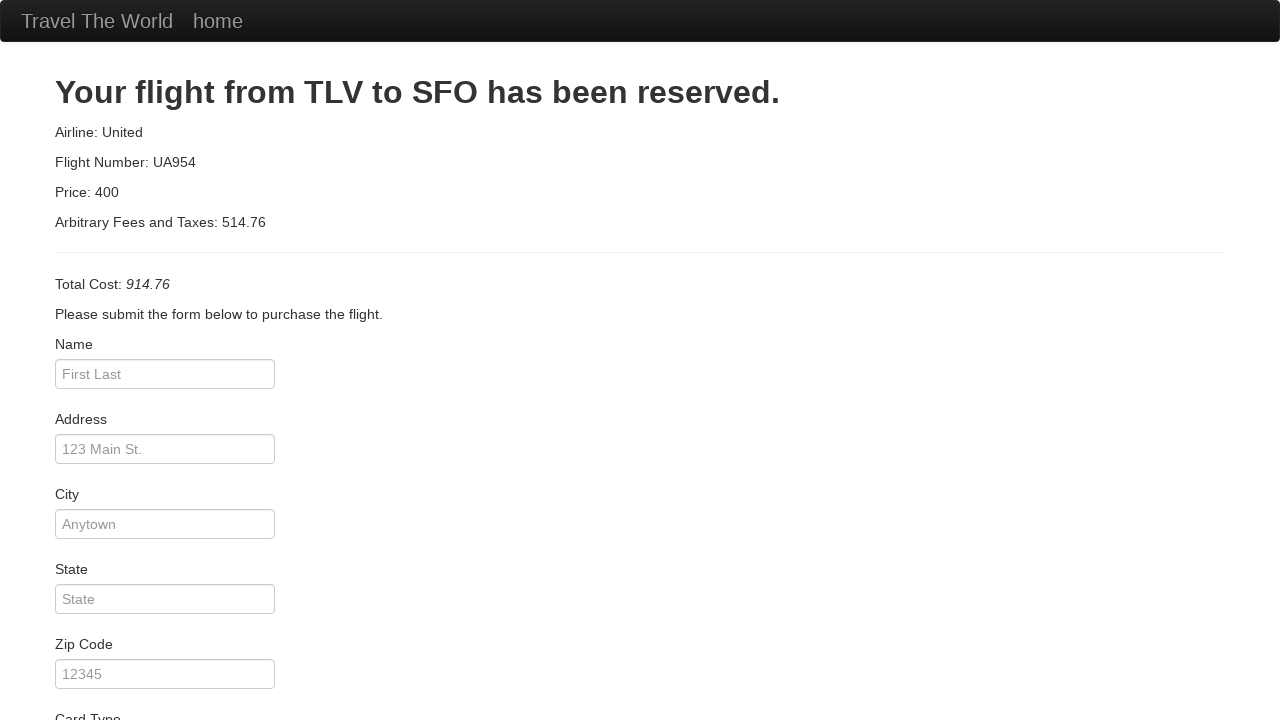